Opens the Flipkart homepage and verifies the page loads successfully

Starting URL: https://www.flipkart.com/

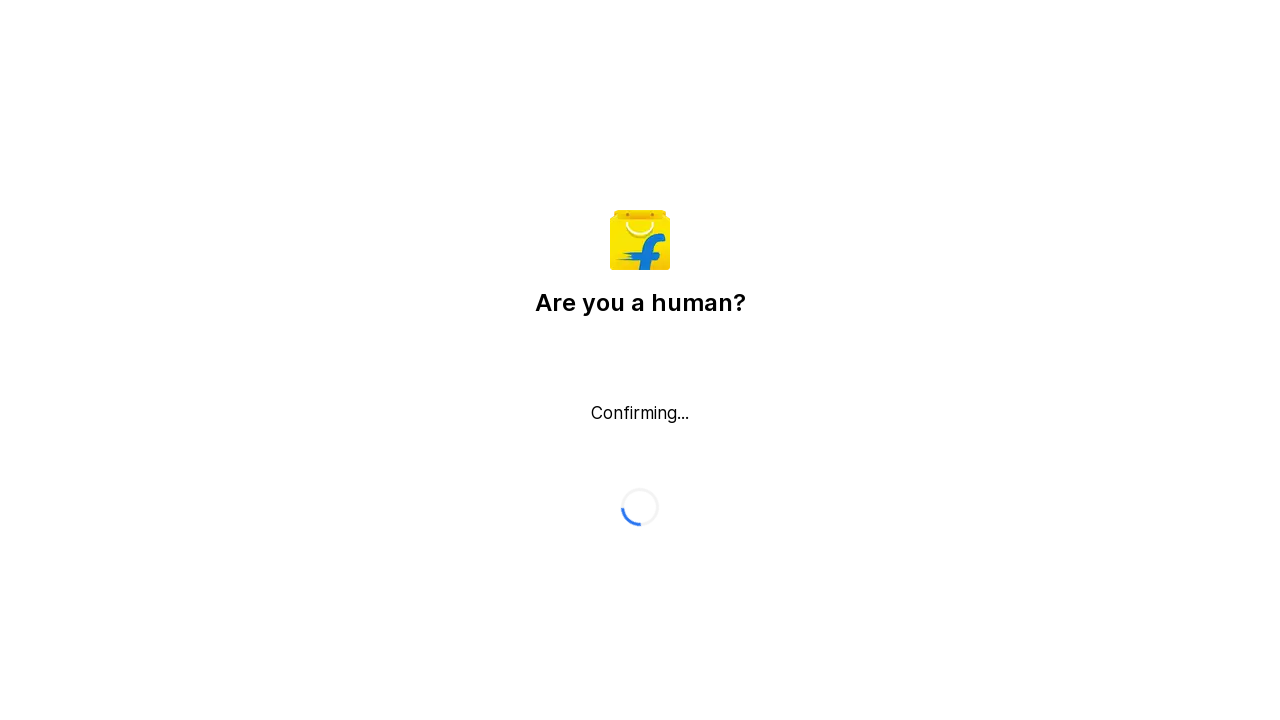

Waited for page to reach domcontentloaded state
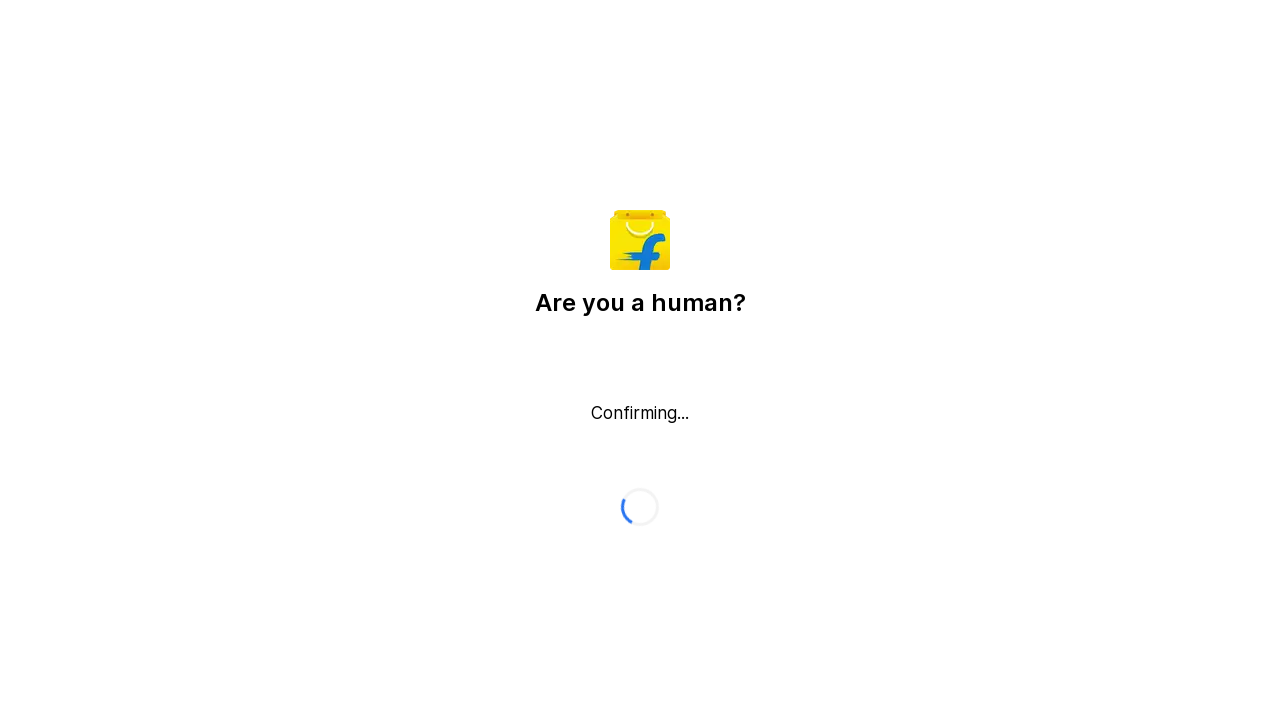

Verified body element is present on Flipkart homepage
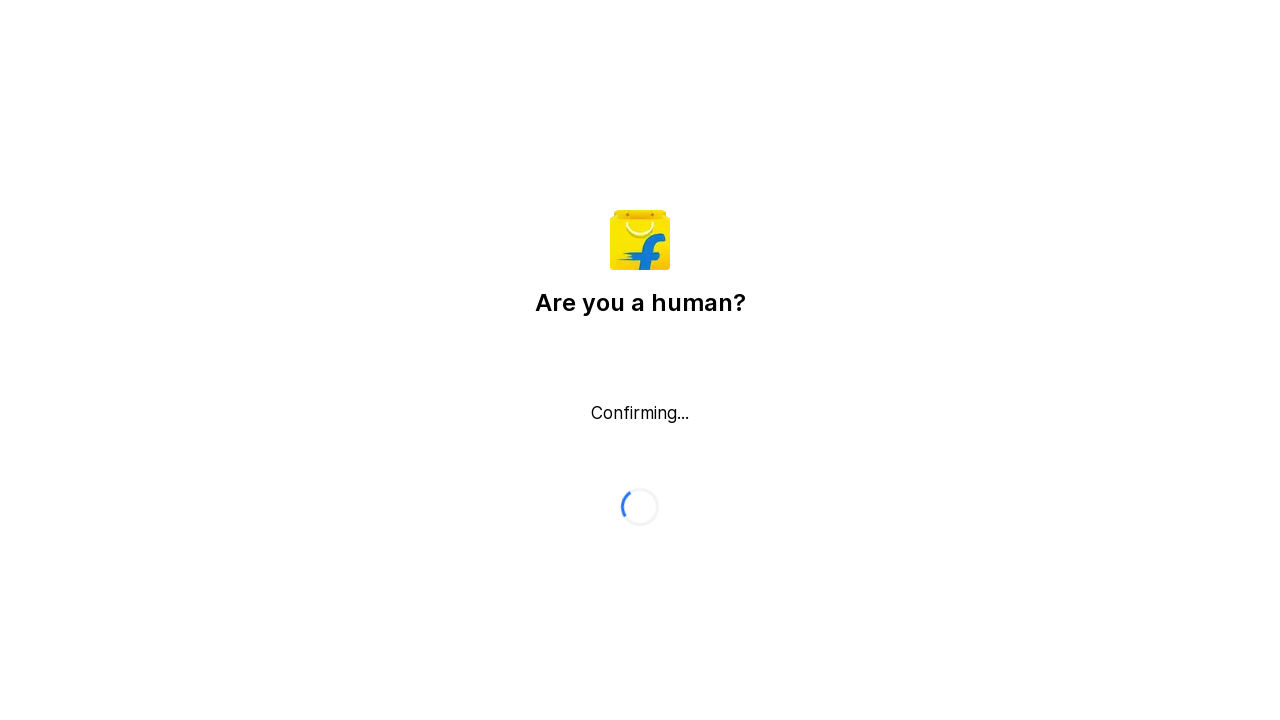

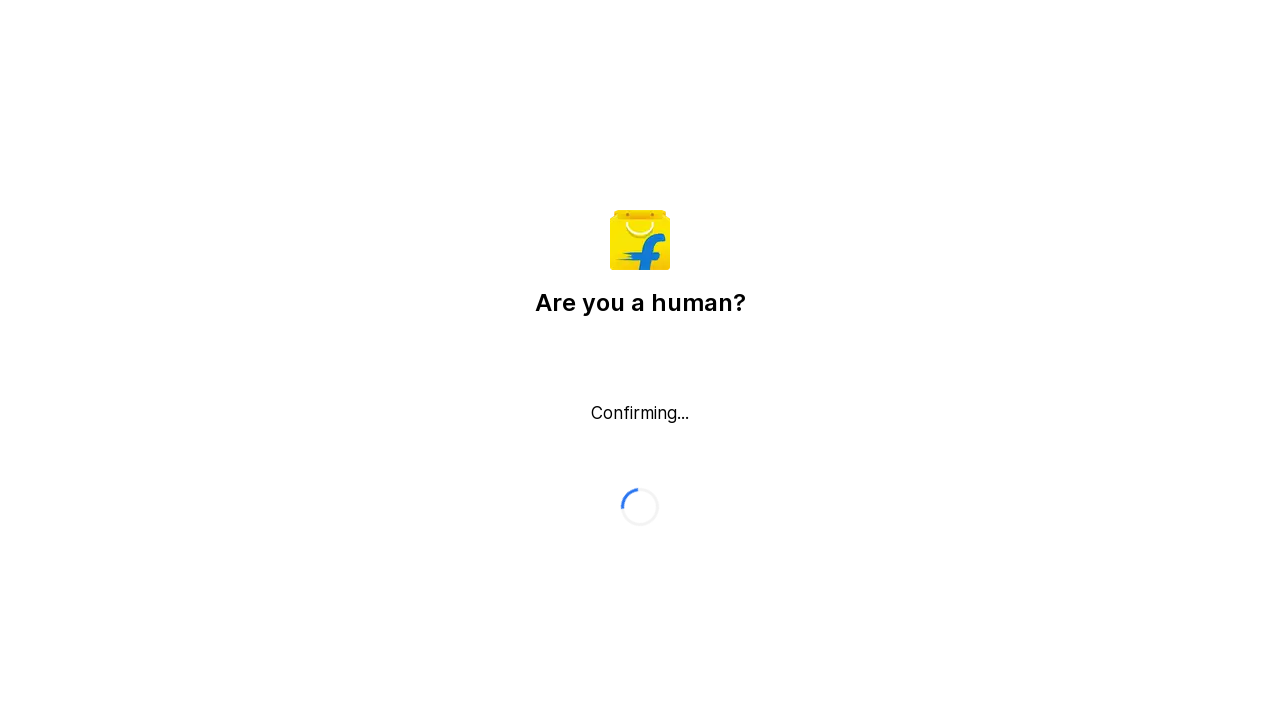